Tests iframe handling by scrolling to an element, switching to an iframe context, clicking a link inside the iframe, and verifying text content

Starting URL: https://rahulshettyacademy.com/AutomationPractice/

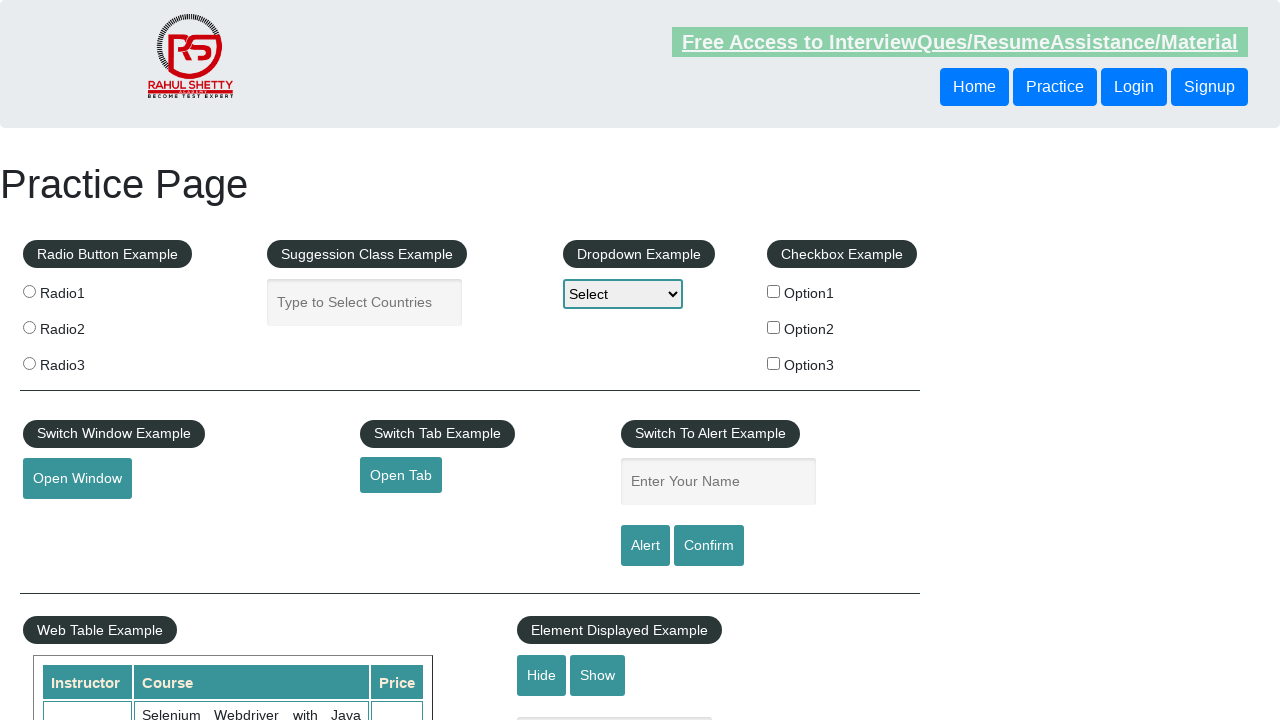

Scrolled mouse hover element into view
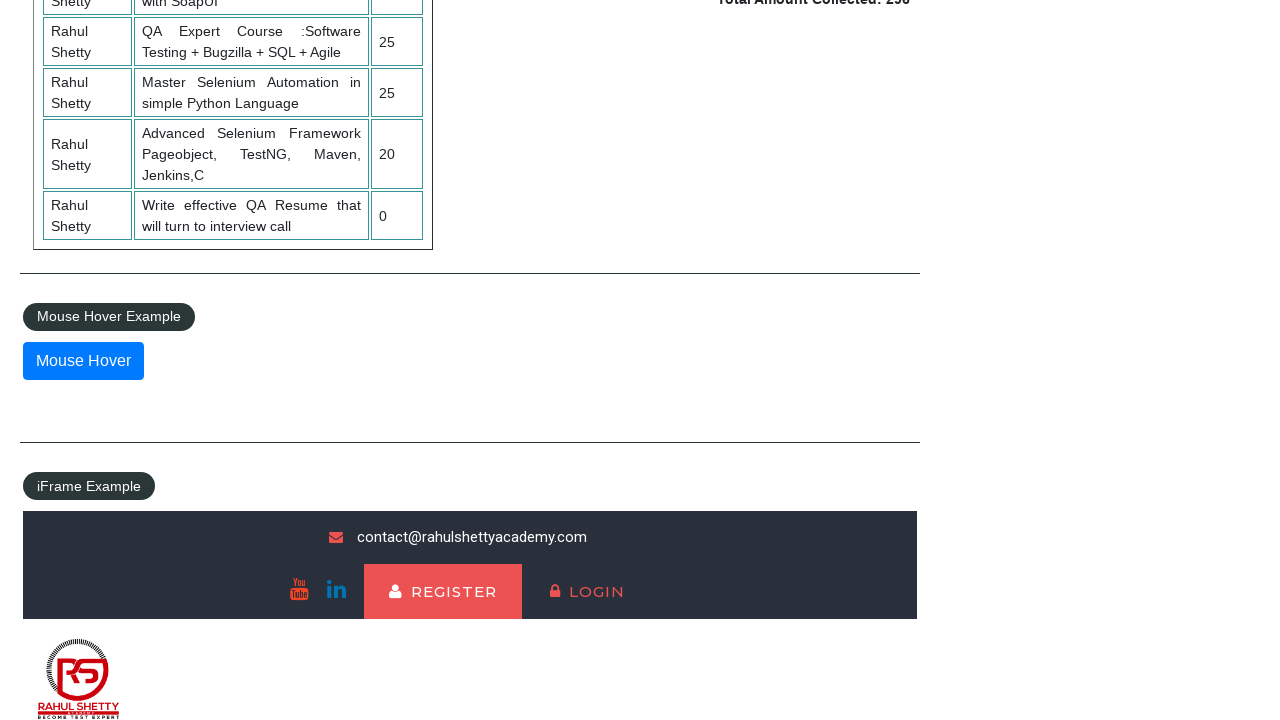

Located the courses iframe
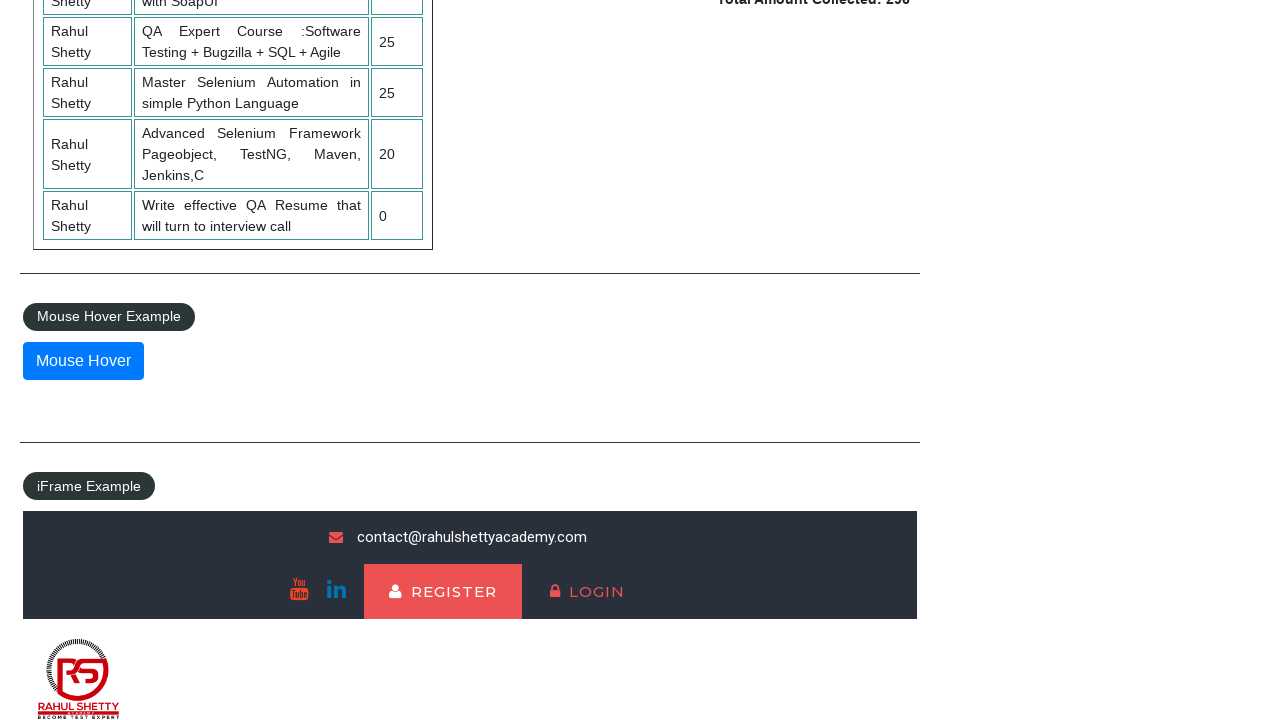

Clicked the lifetime access link inside the iframe at (307, 675) on #courses-iframe >> internal:control=enter-frame >> li a[href*="lifetime-access"]
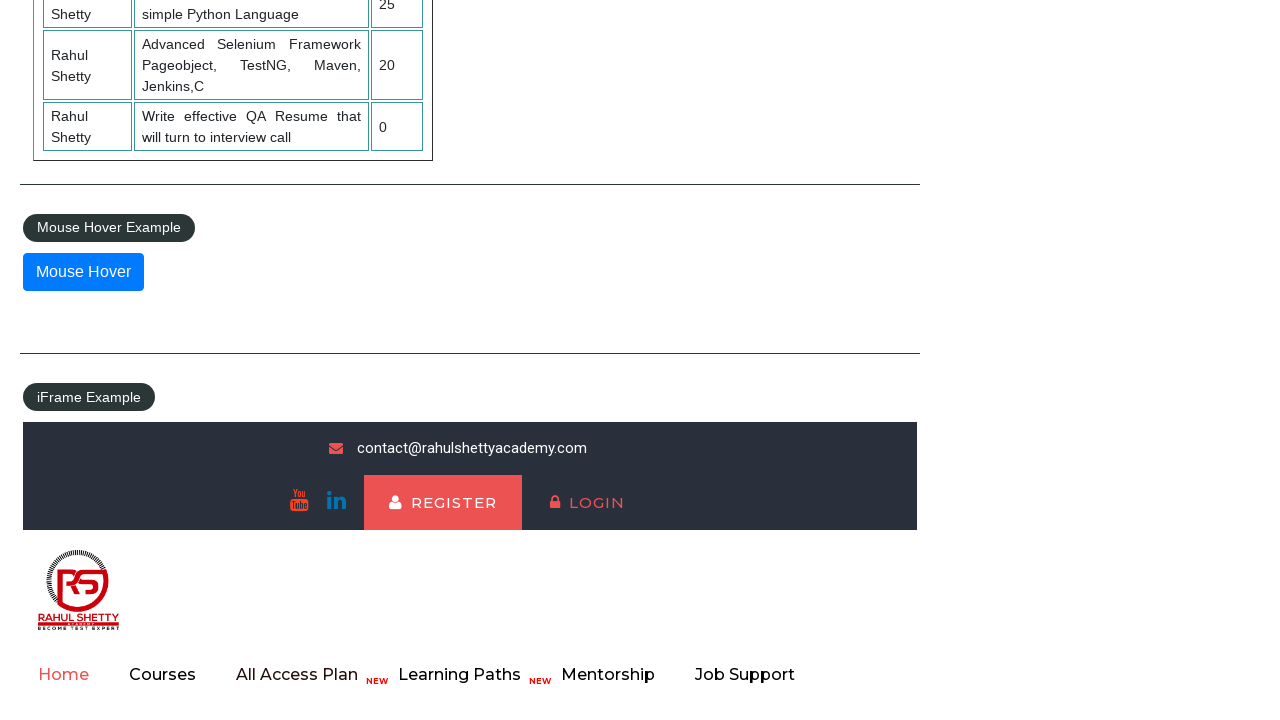

Retrieved text content from iframe heading
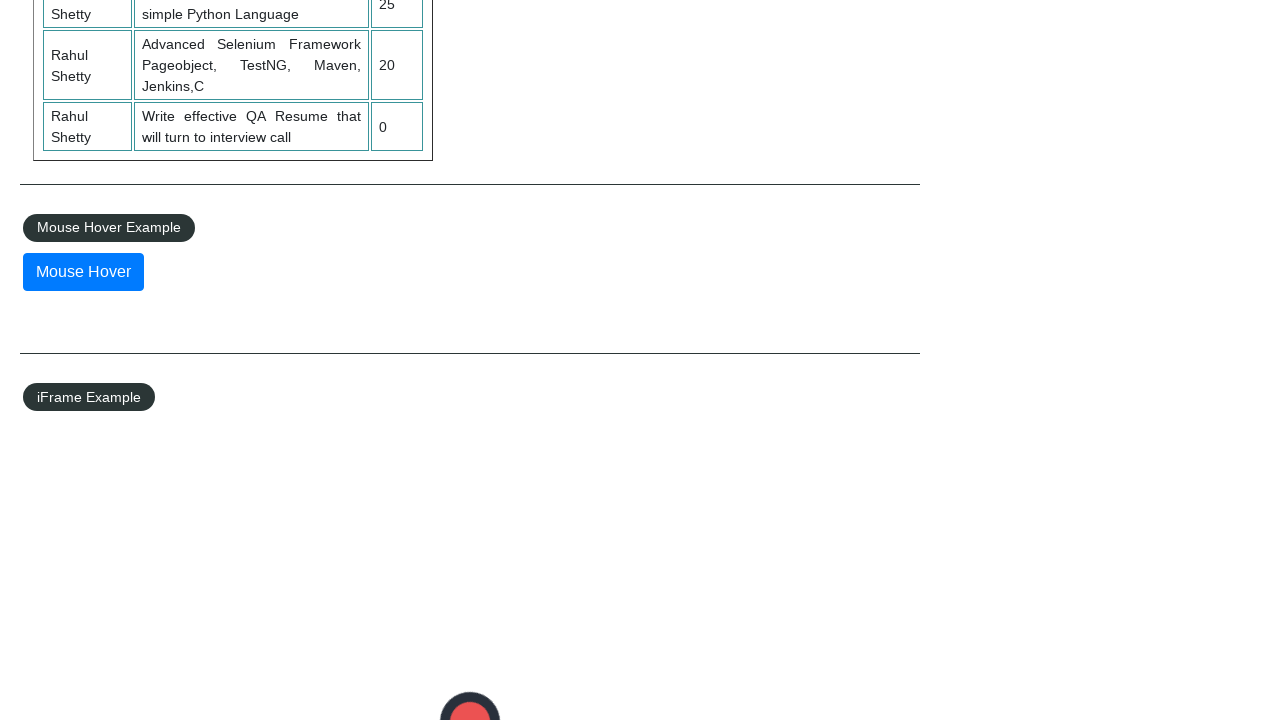

Verified that text content contains '13,522' in the expected position
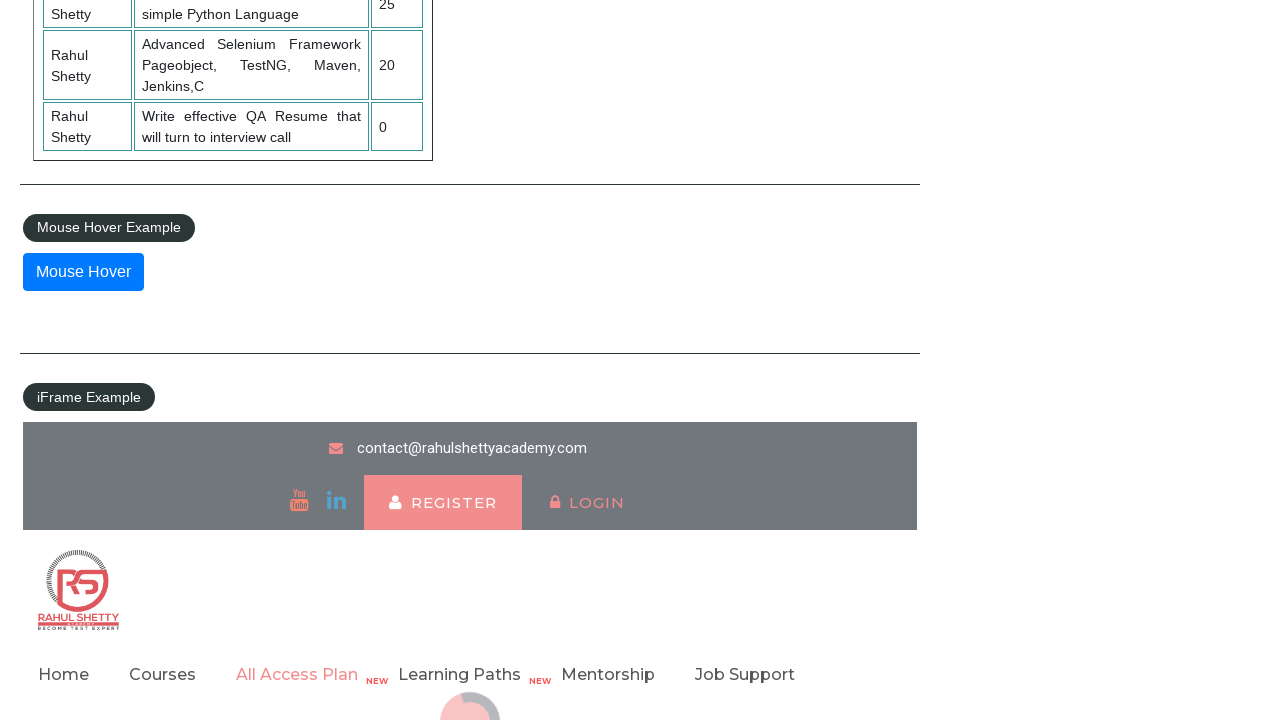

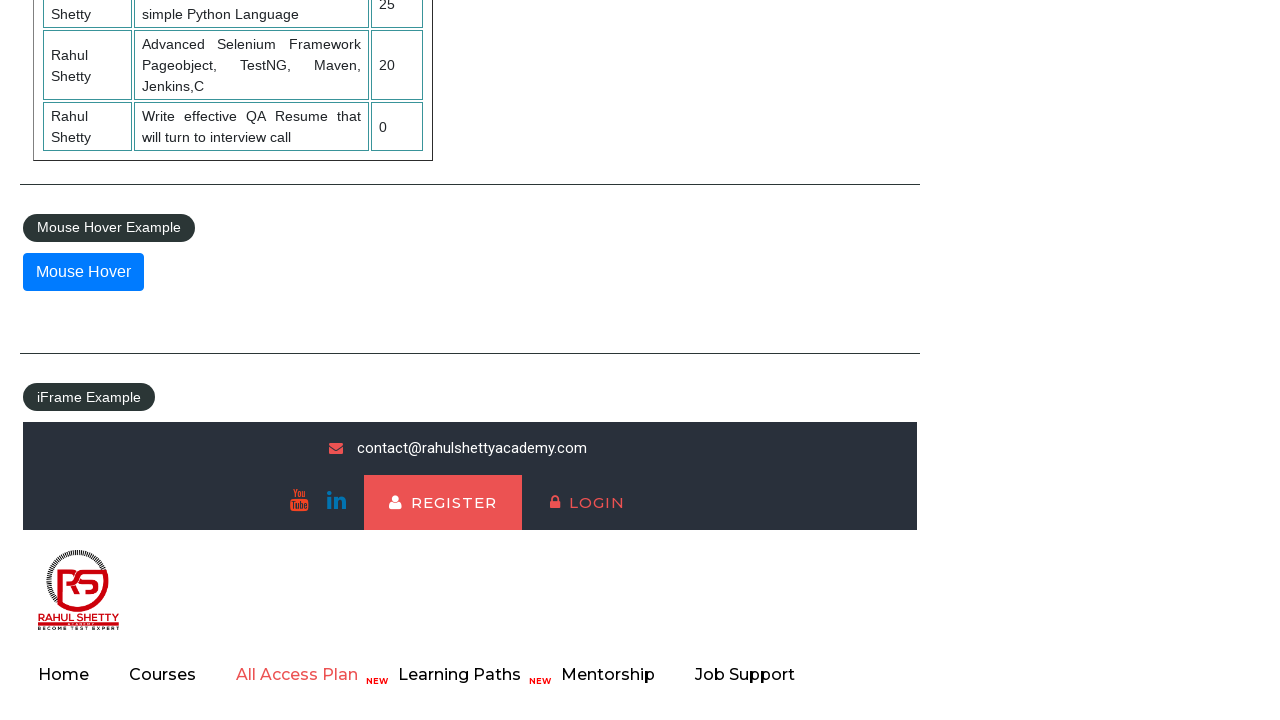